Tests gender validation by submitting the form without selecting a gender and verifying the confirmation modal does not appear

Starting URL: https://demoqa.com/automation-practice-form

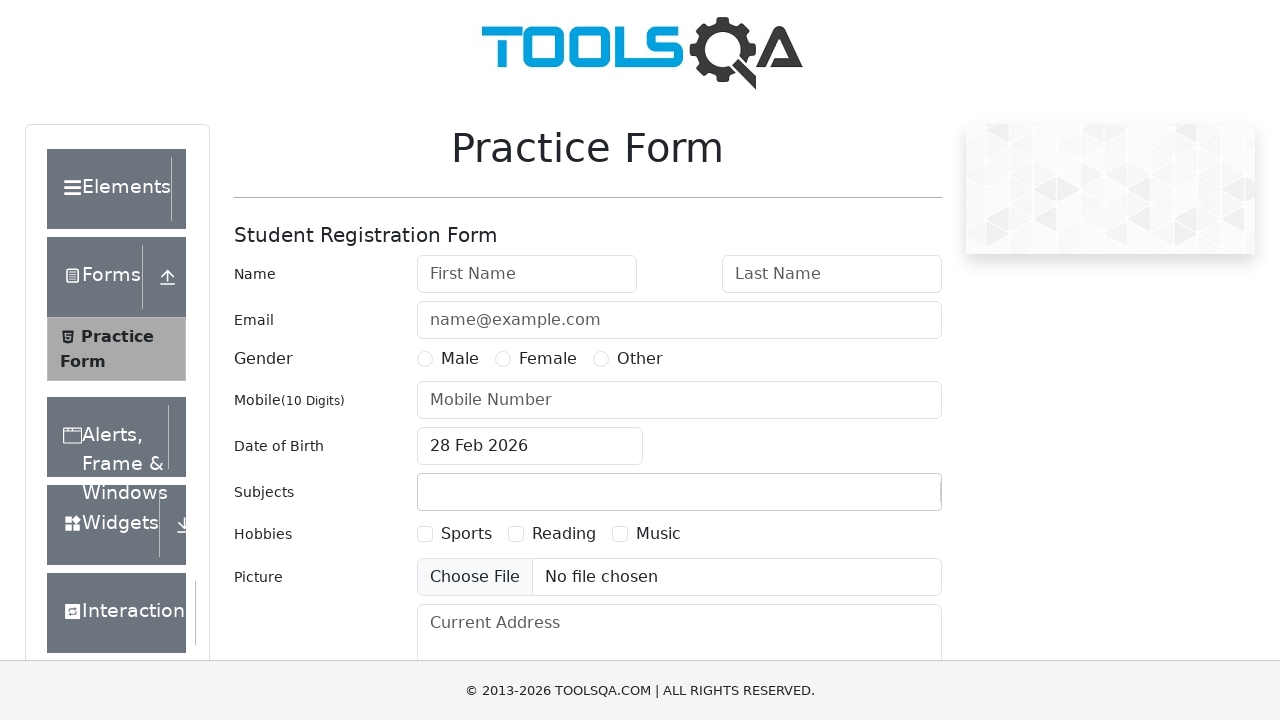

Filled first name field with 'Ivan' on #firstName
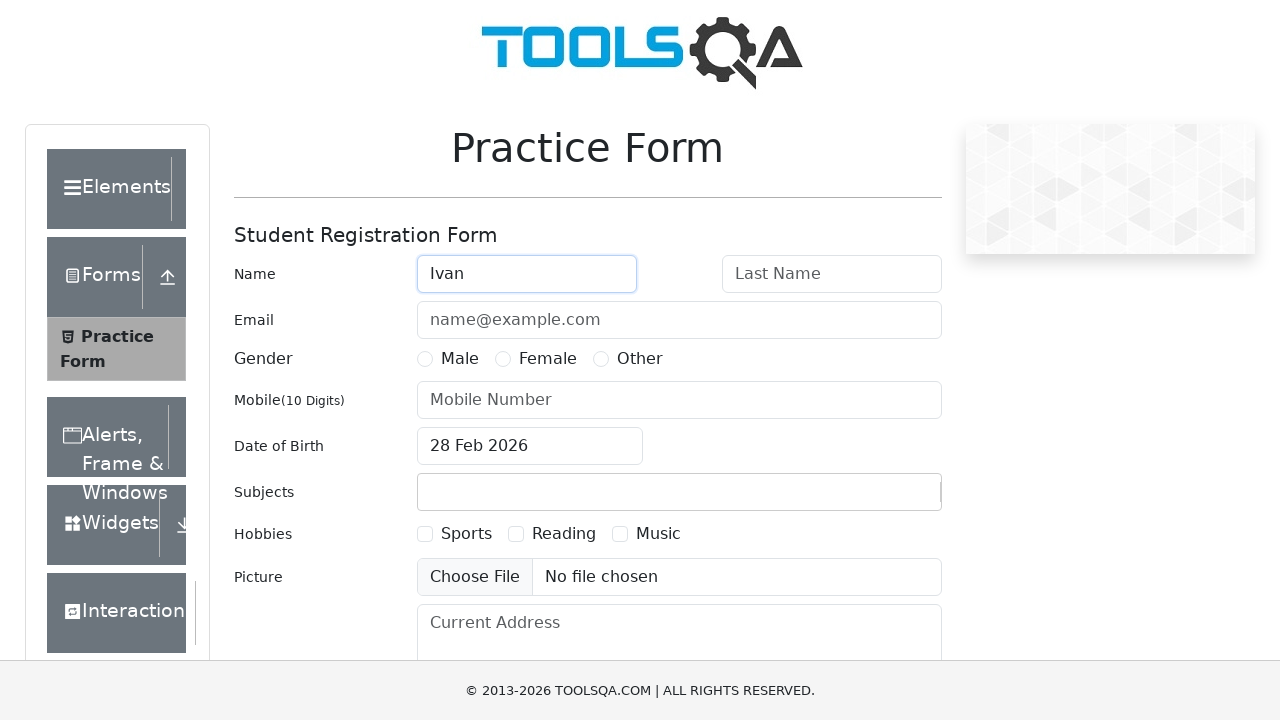

Filled last name field with 'Minaev' on #lastName
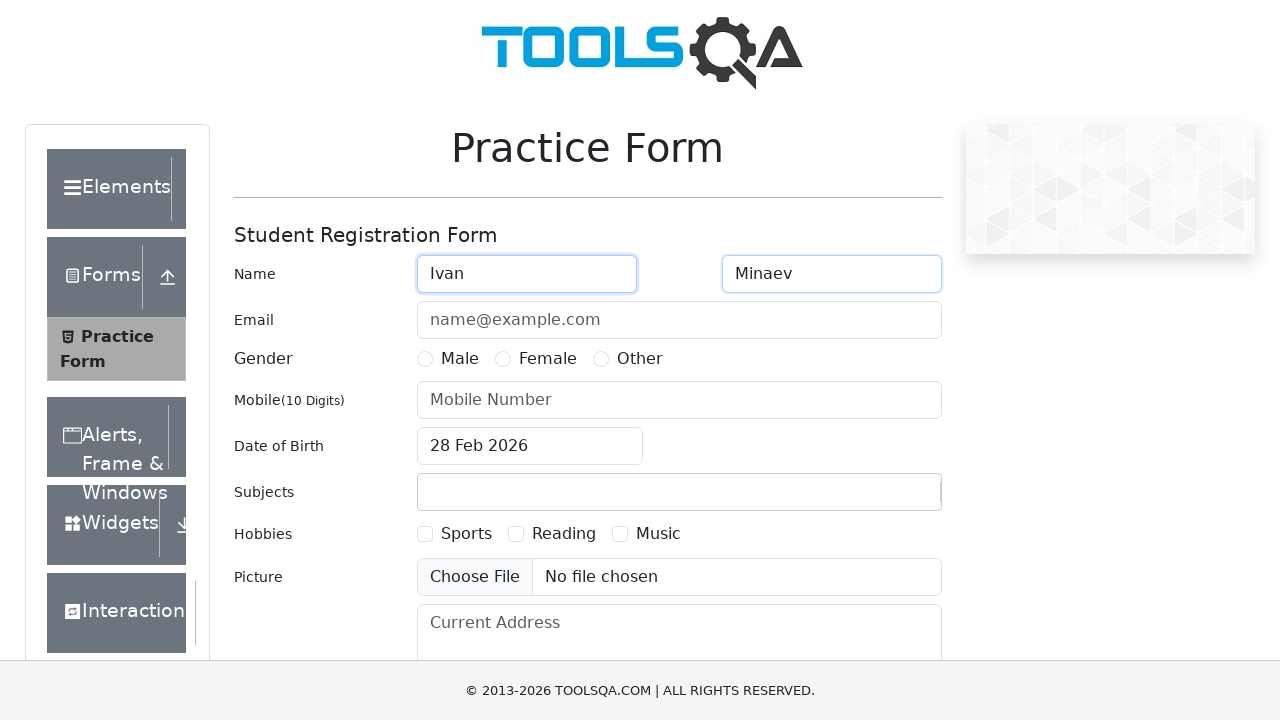

Filled email field with 'test@test.ru' on #userEmail
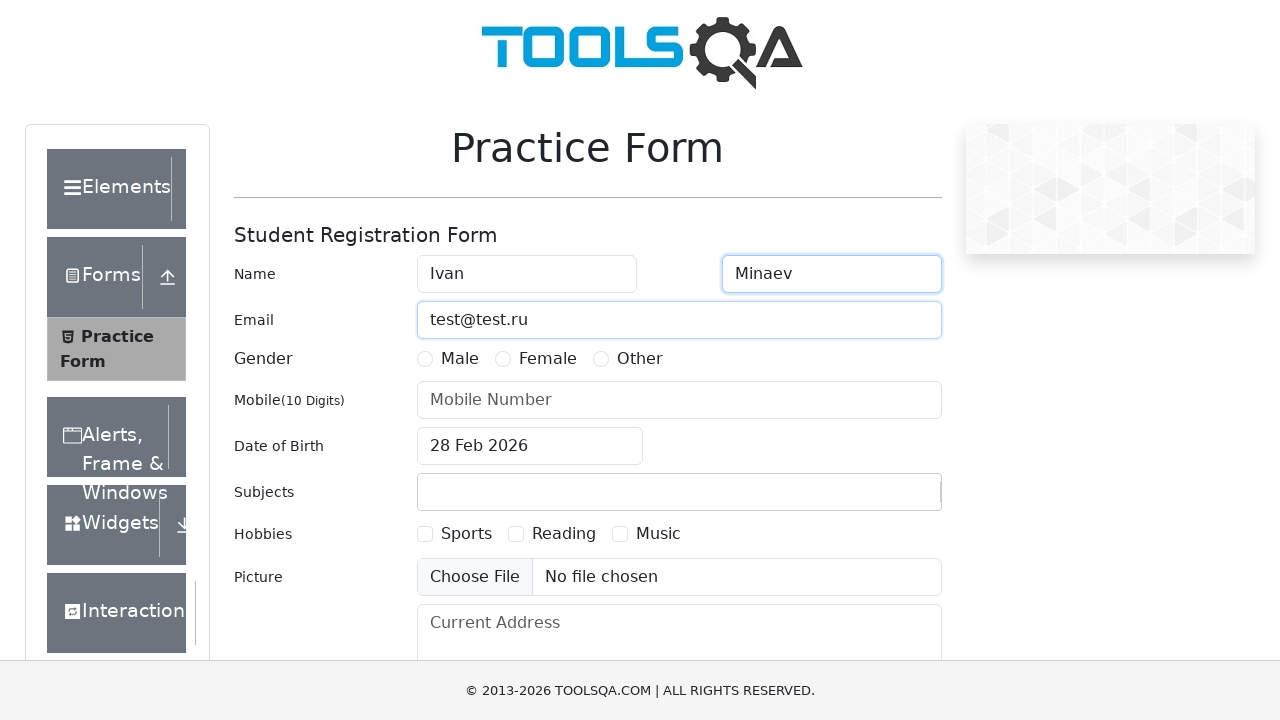

Filled mobile number field with '1234567890' on #userNumber
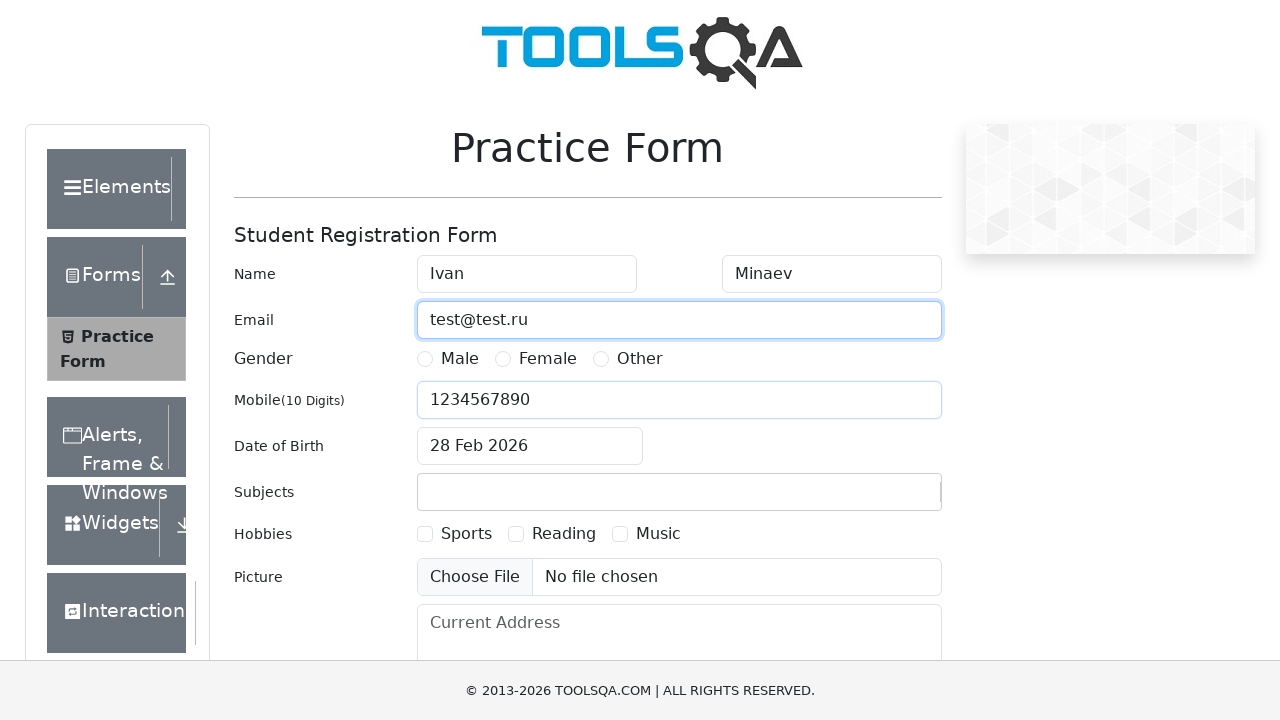

Clicked date of birth input to open date picker at (530, 446) on #dateOfBirthInput
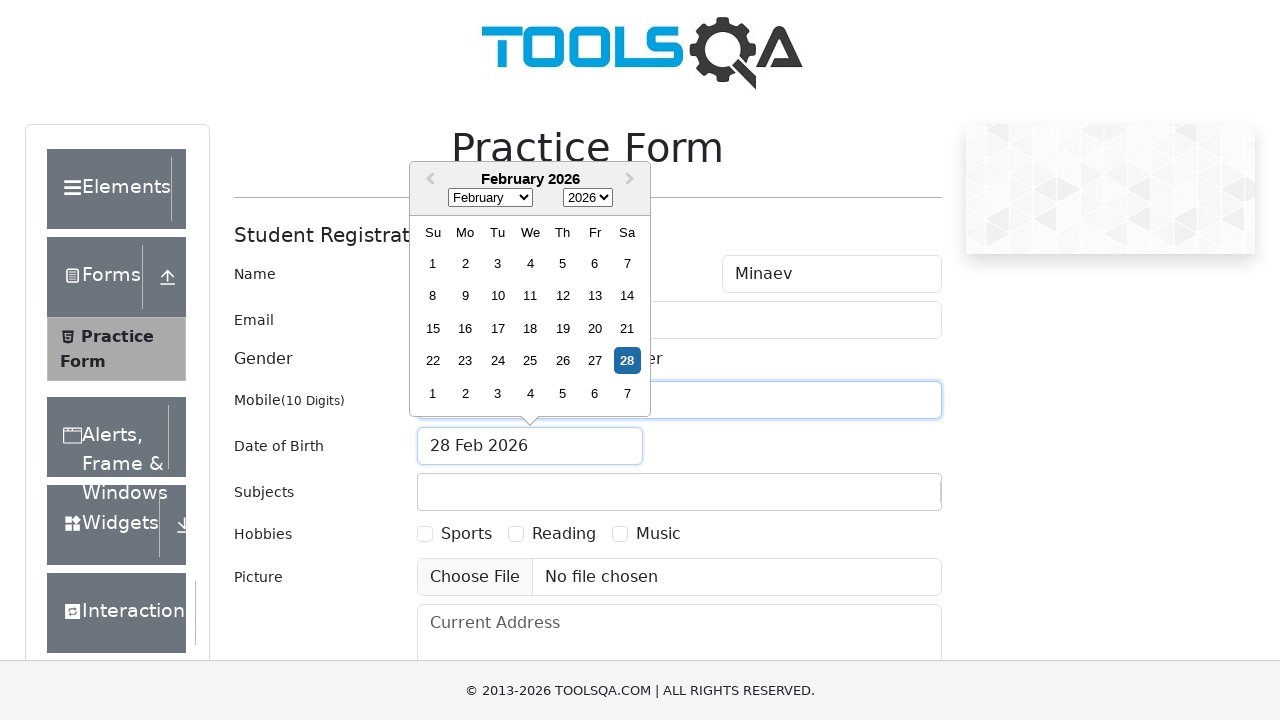

Selected 'January' from month dropdown on .react-datepicker__month-select
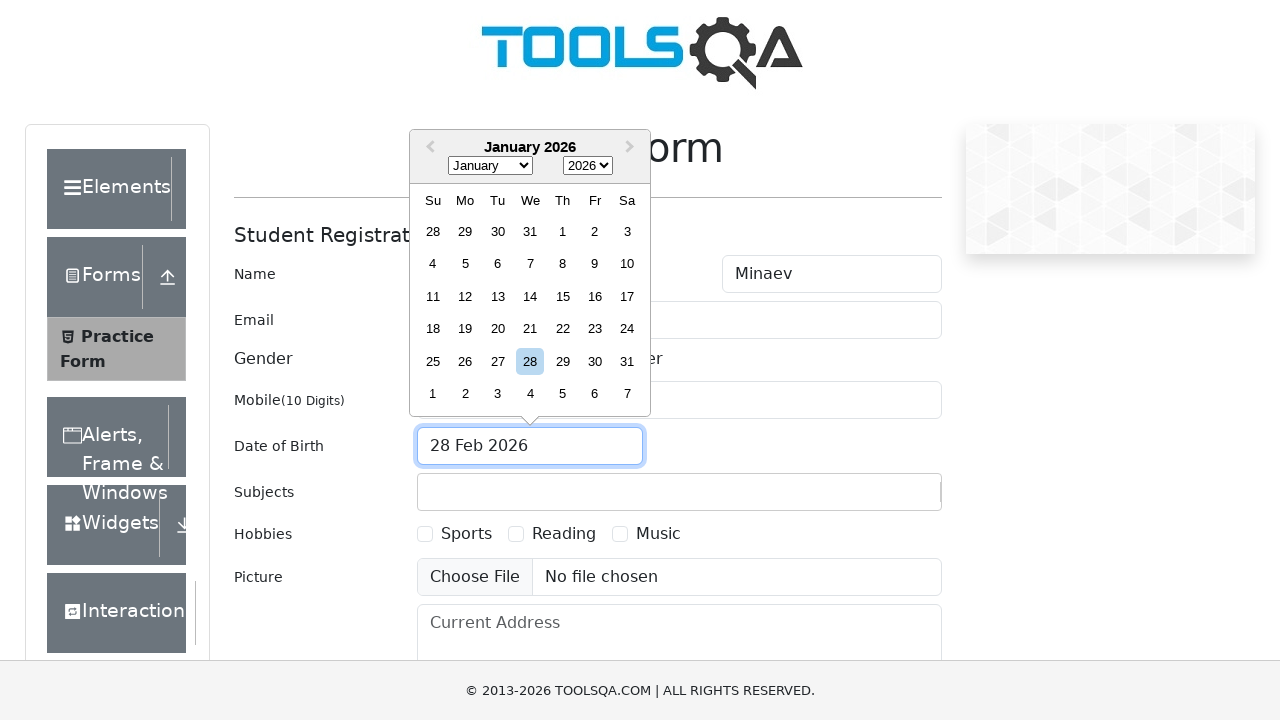

Selected '2000' from year dropdown on .react-datepicker__year-select
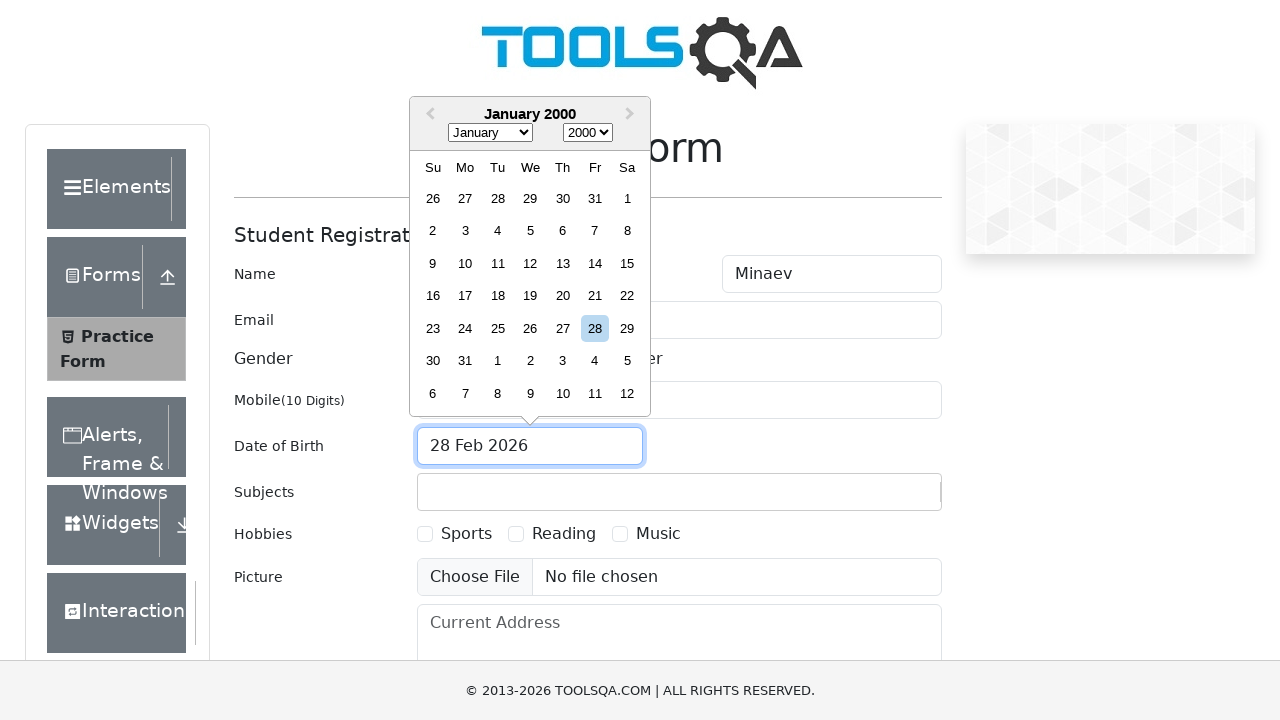

Selected day 12 from date picker at (530, 263) on .react-datepicker__day.react-datepicker__day--012
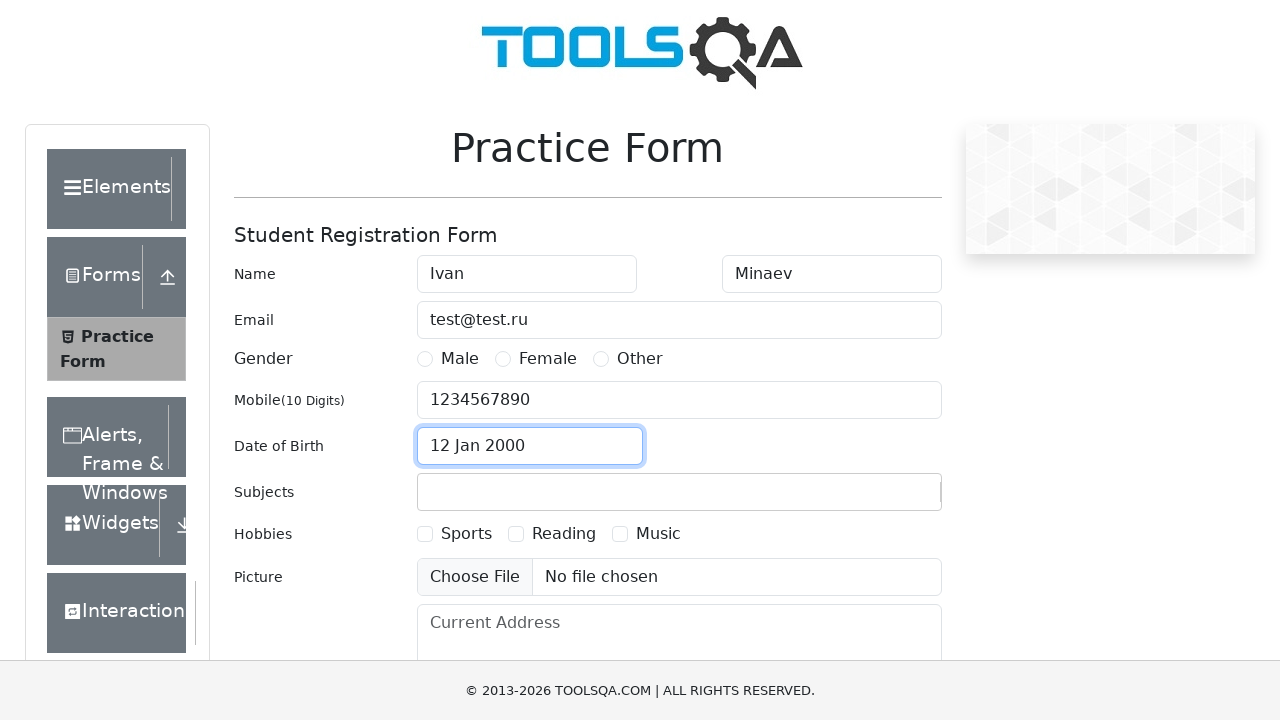

Filled subjects field with 'Physics' on #subjectsInput
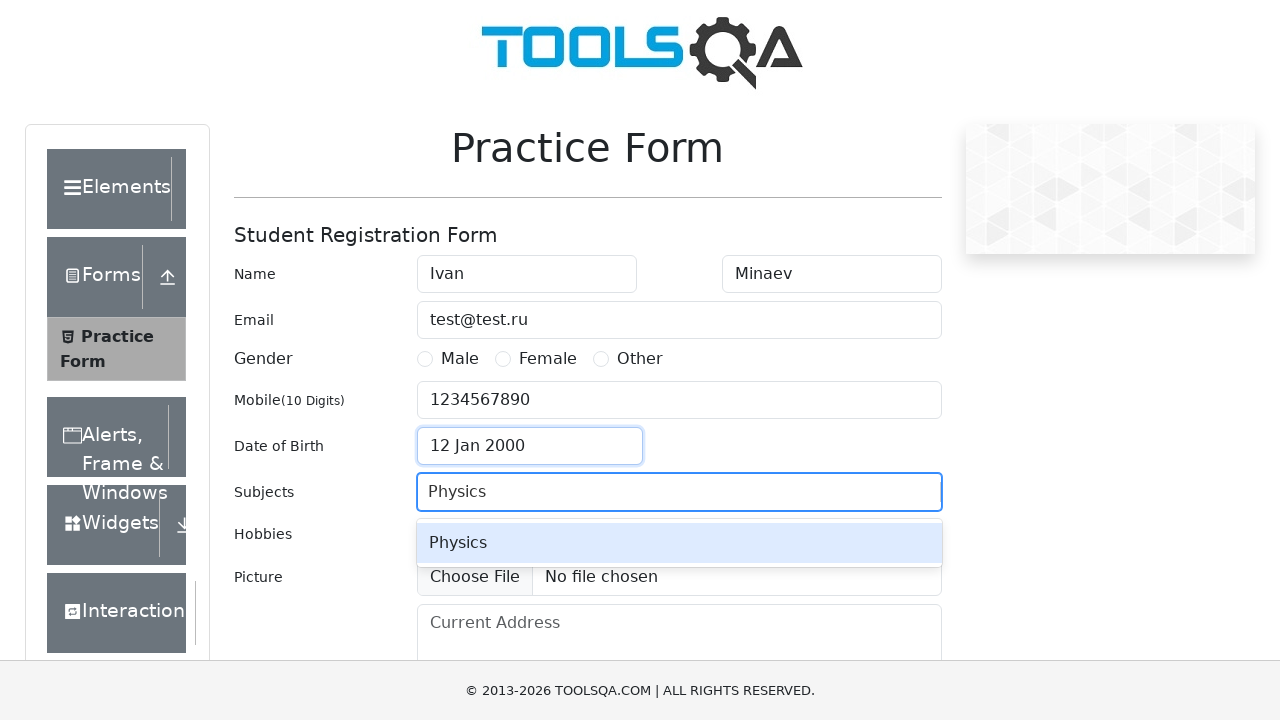

Pressed Enter to confirm subject selection on #subjectsInput
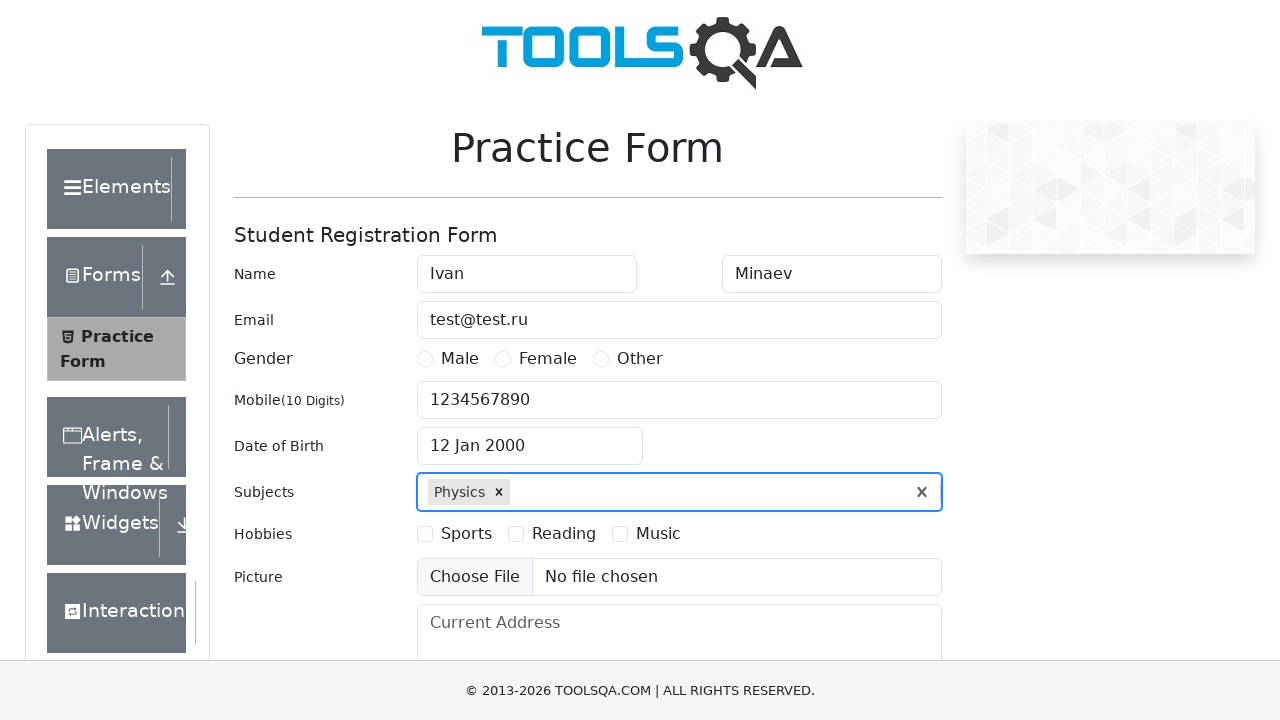

Filled current address field with 'Saratov' on #currentAddress
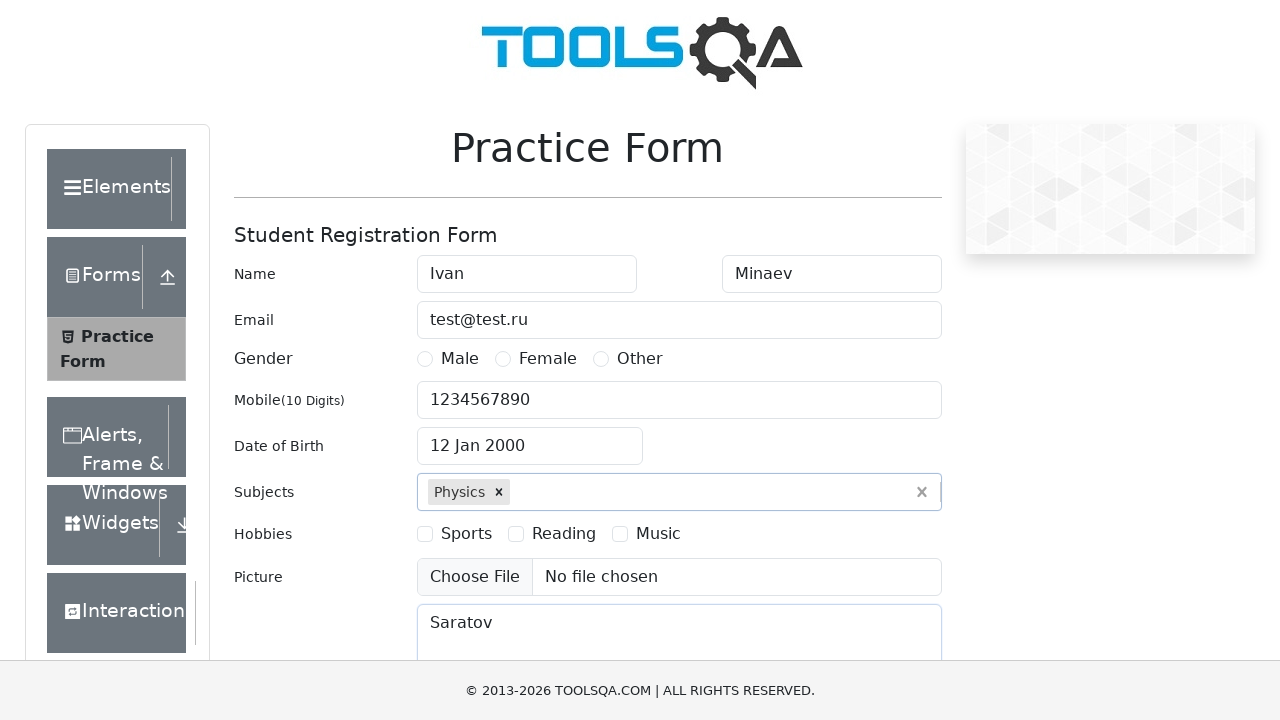

Filled state field with 'NCR' on #react-select-3-input
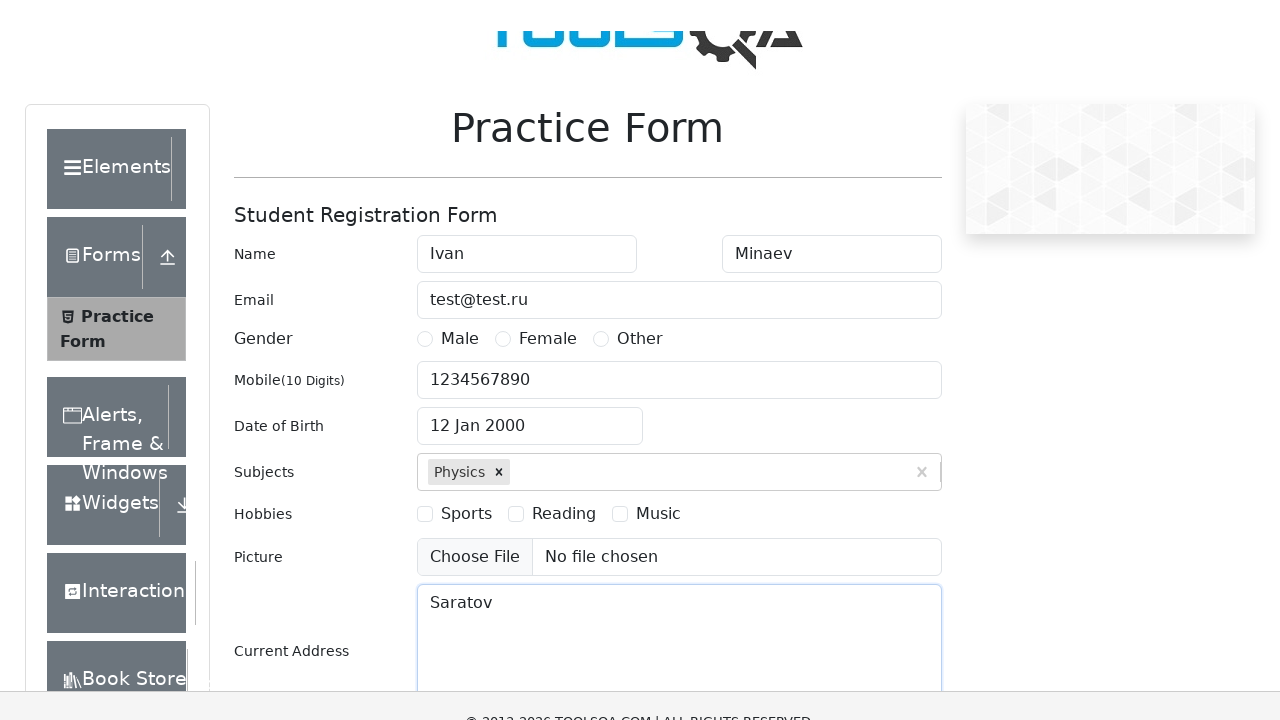

Pressed Enter to confirm state selection on #react-select-3-input
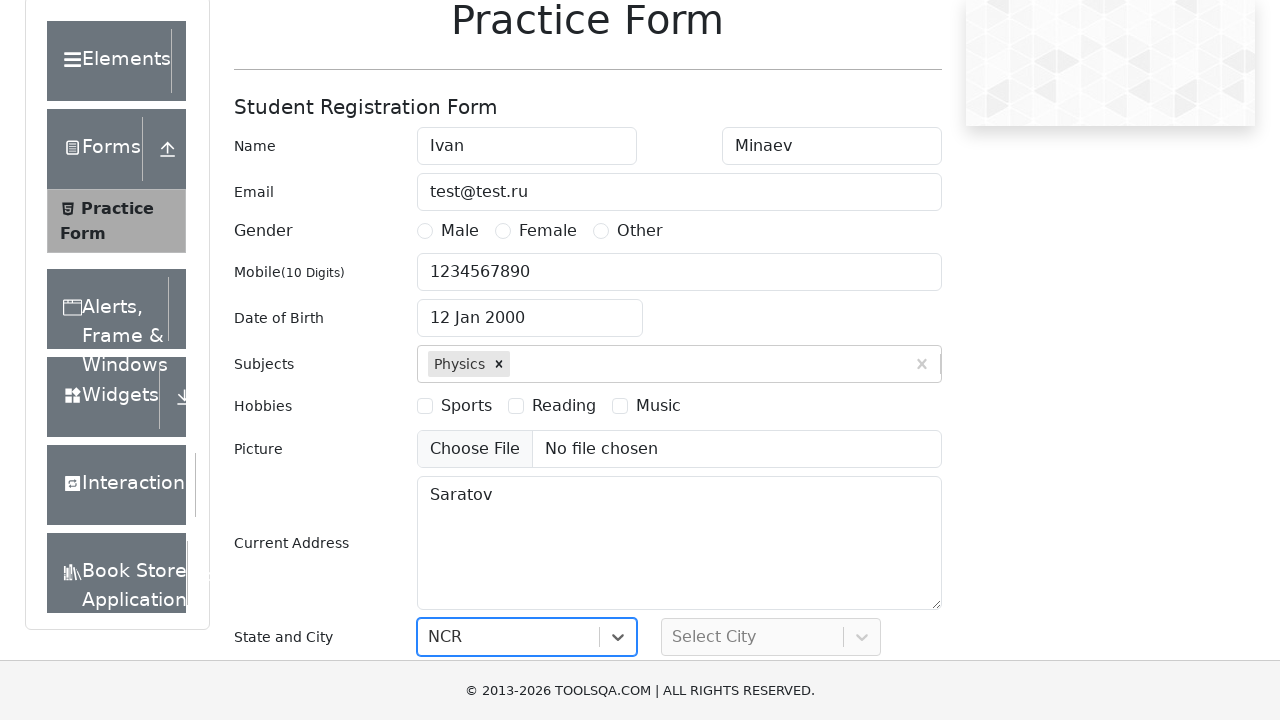

Filled city field with 'Delhi' on #react-select-4-input
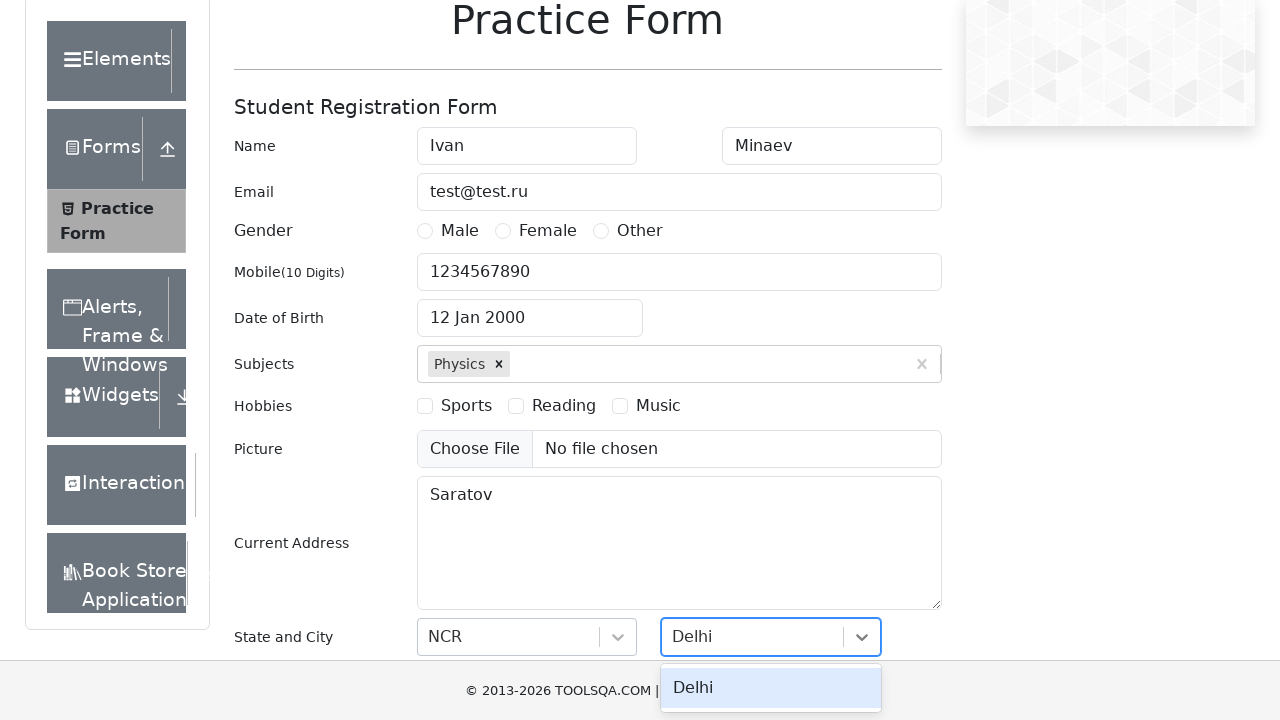

Pressed Enter to confirm city selection on #react-select-4-input
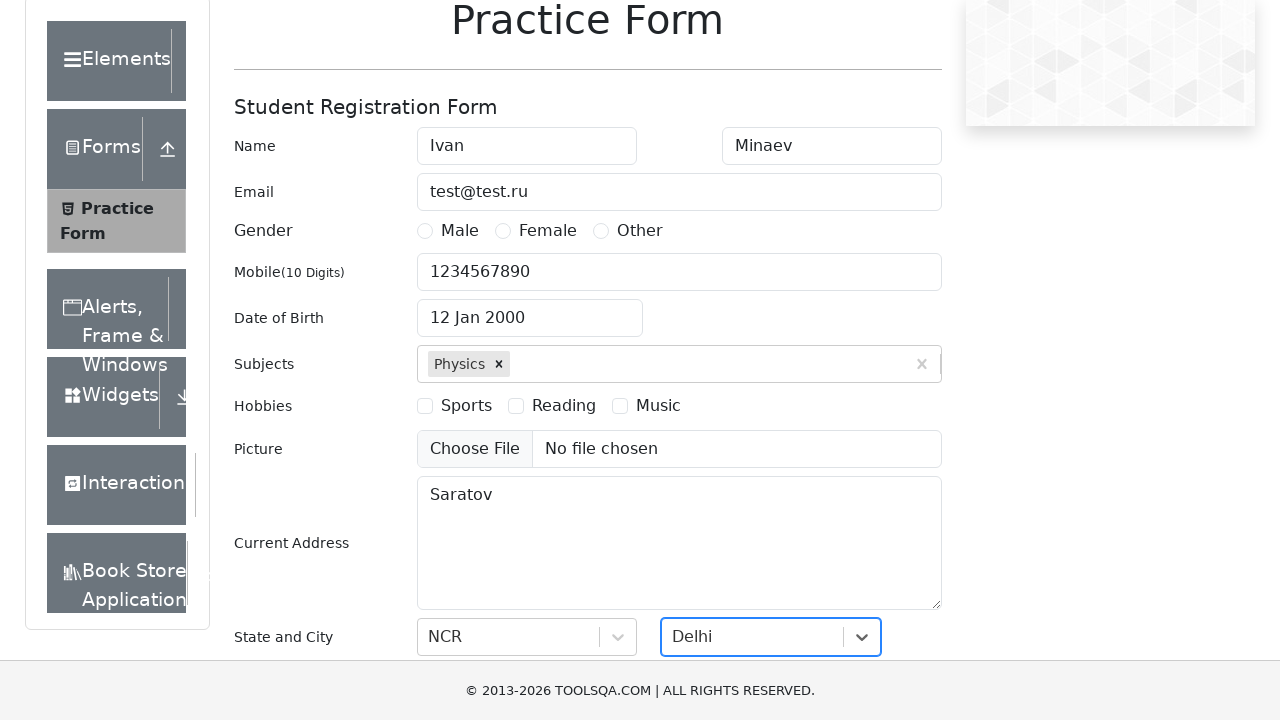

Clicked hobbies checkbox 2 at (564, 406) on [for='hobbies-checkbox-2']
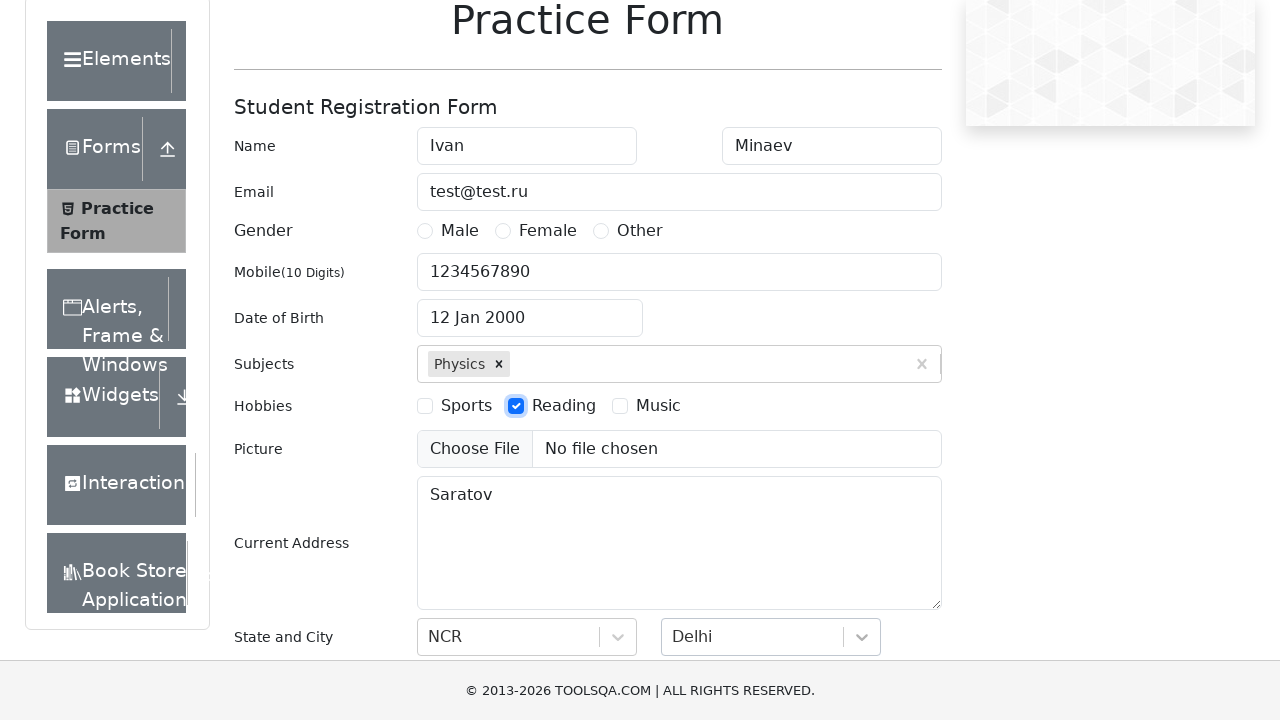

Clicked hobbies checkbox 3 at (658, 406) on [for='hobbies-checkbox-3']
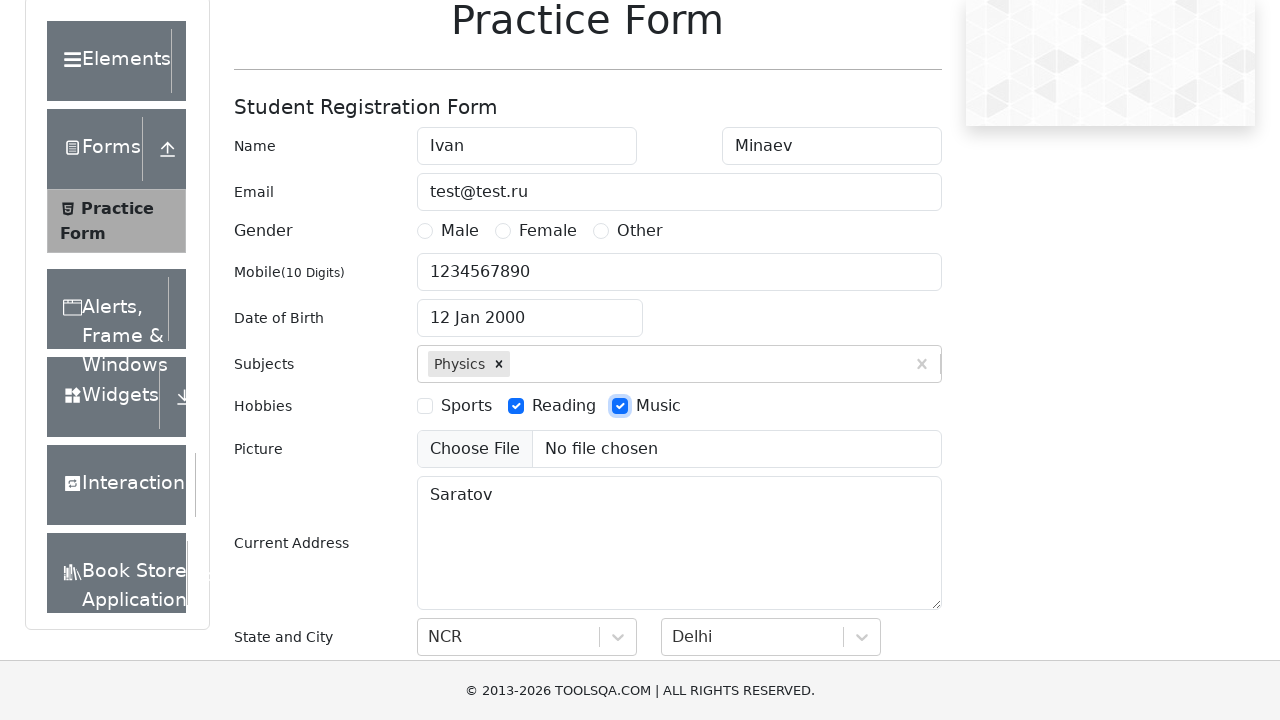

Clicked hobbies checkbox 1 at (466, 406) on [for='hobbies-checkbox-1']
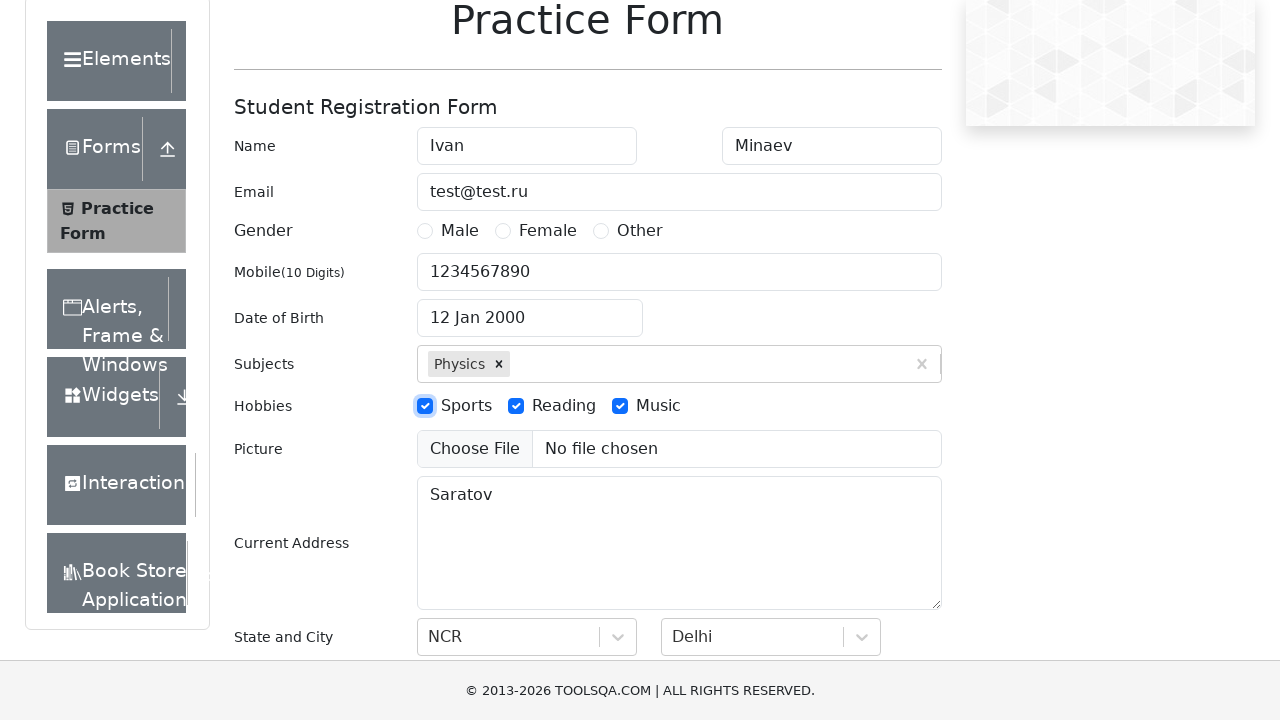

Pressed Enter to submit form without selecting gender on #submit
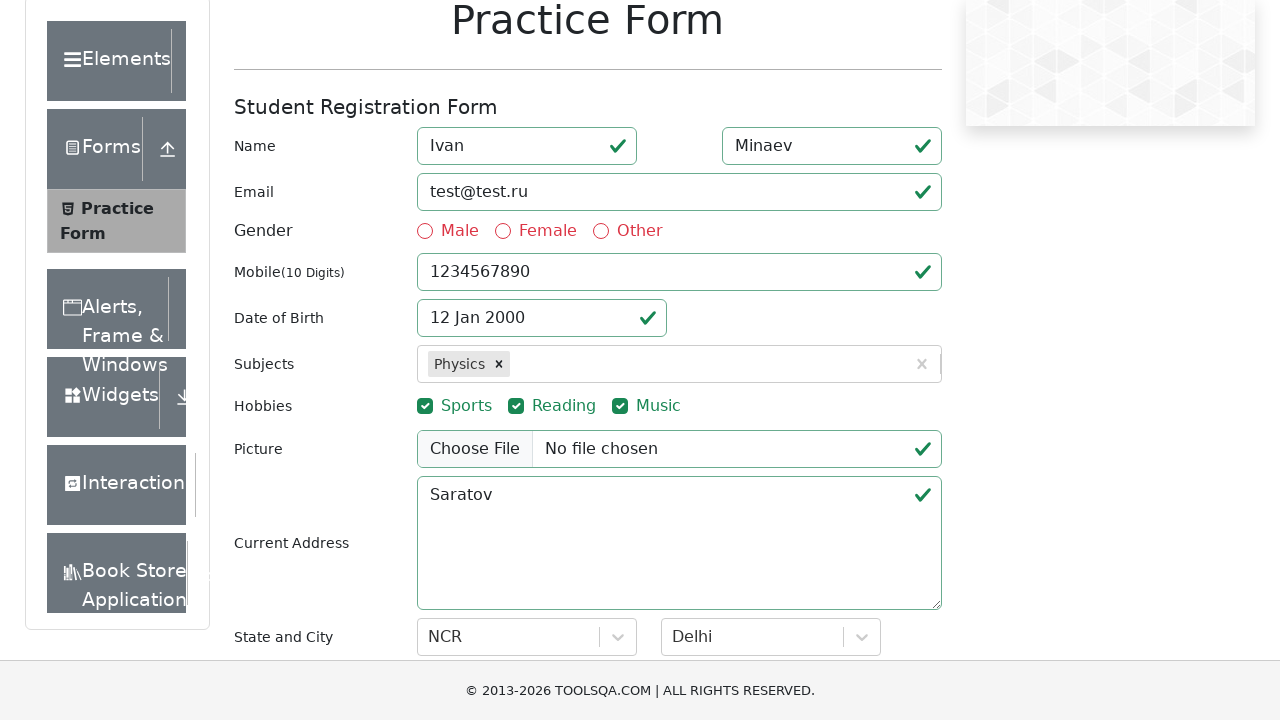

Waited 1000ms to verify confirmation modal does not appear without gender selection
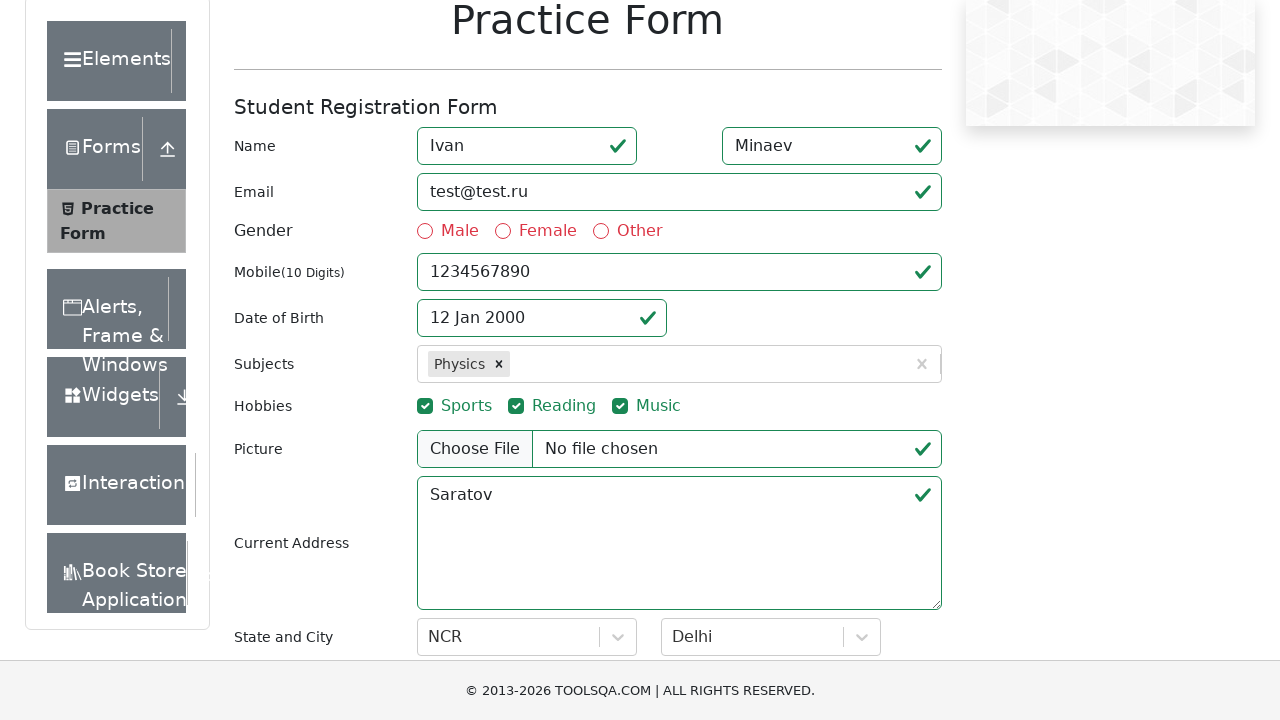

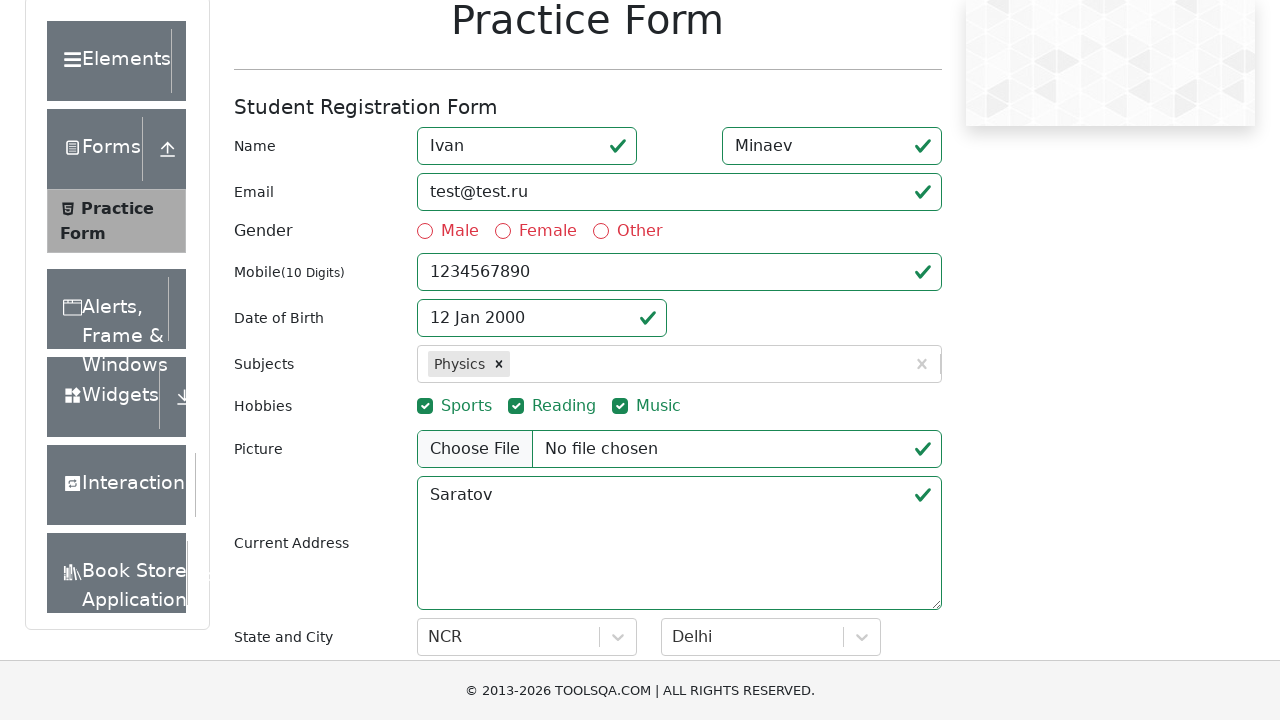